Tests a simple todo list application by adding three todo items and verifying that three checkbox elements are present

Starting URL: https://eviltester.github.io/simpletodolist/todo.html#/&eviltester

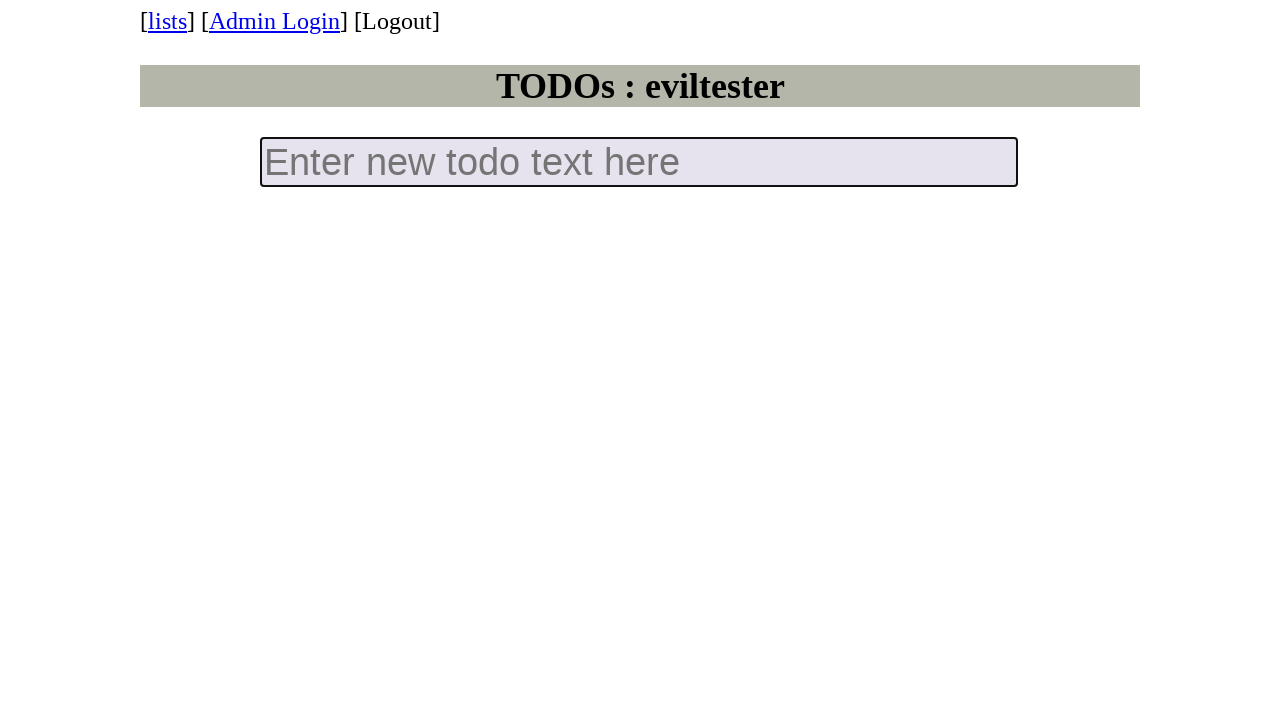

Filled new todo input with 'todo 1' on input.new-todo
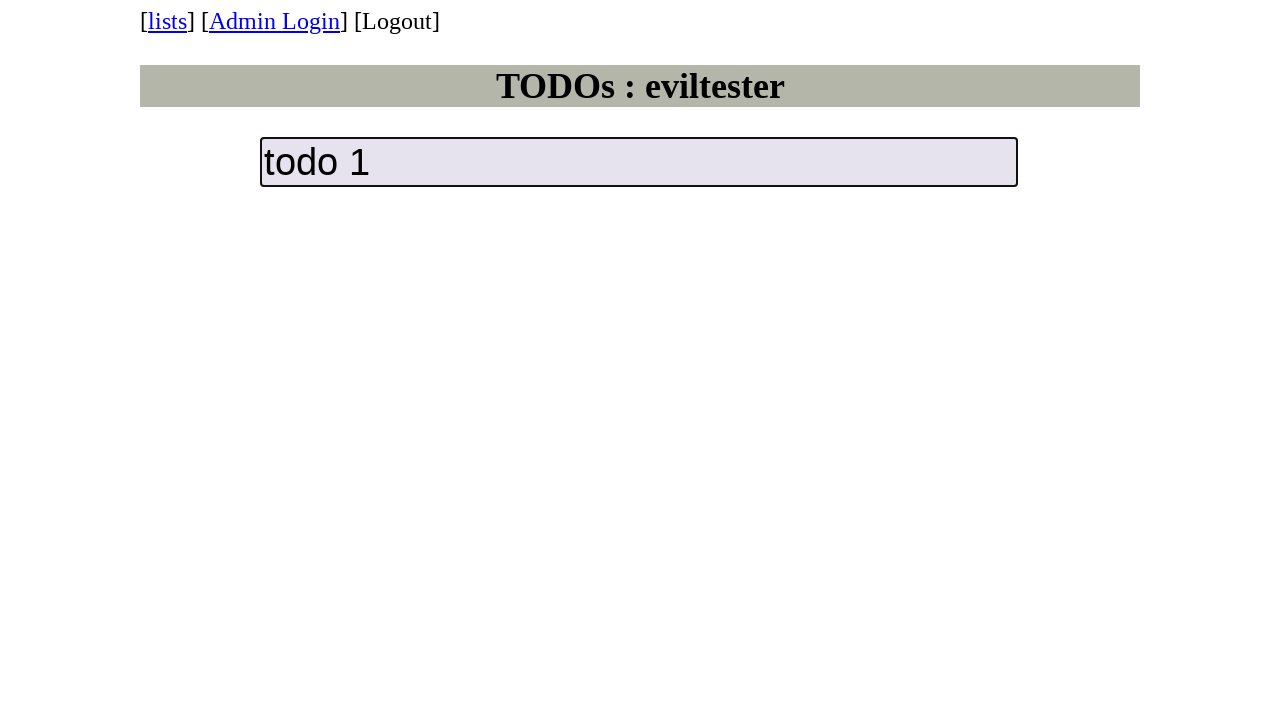

Pressed Enter to add first todo item on input.new-todo
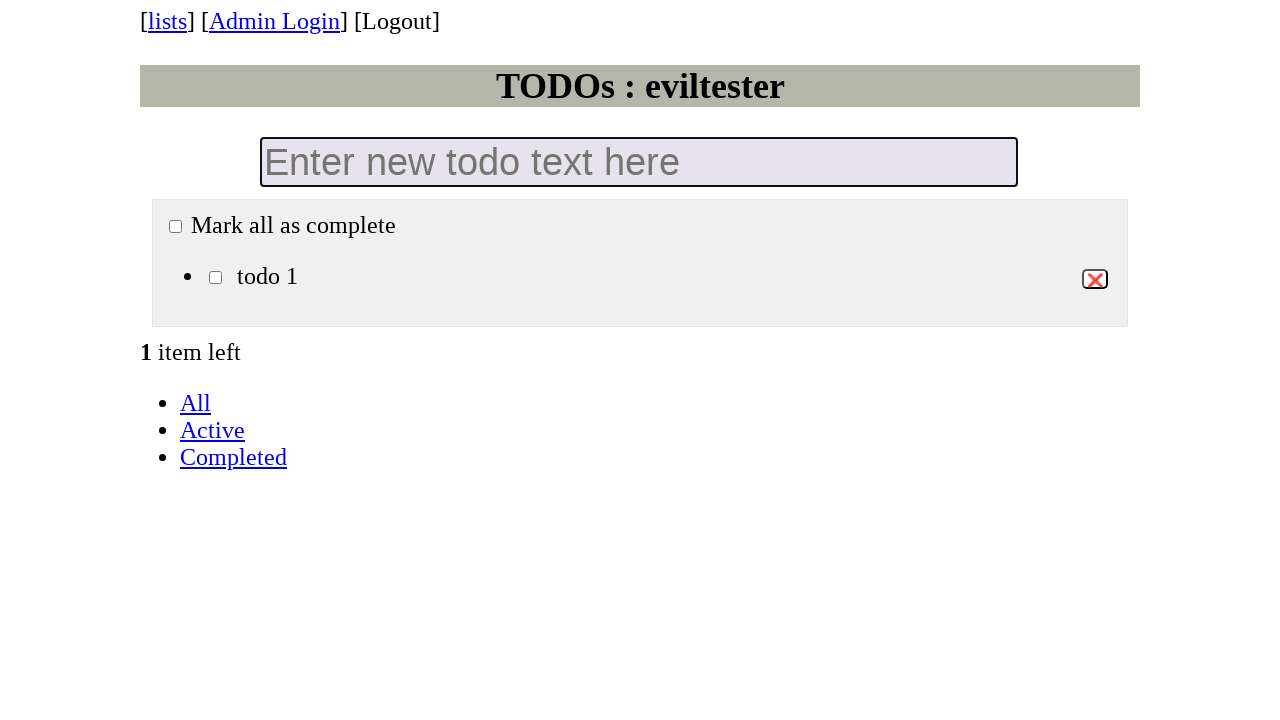

Filled new todo input with 'todo 2' on input.new-todo
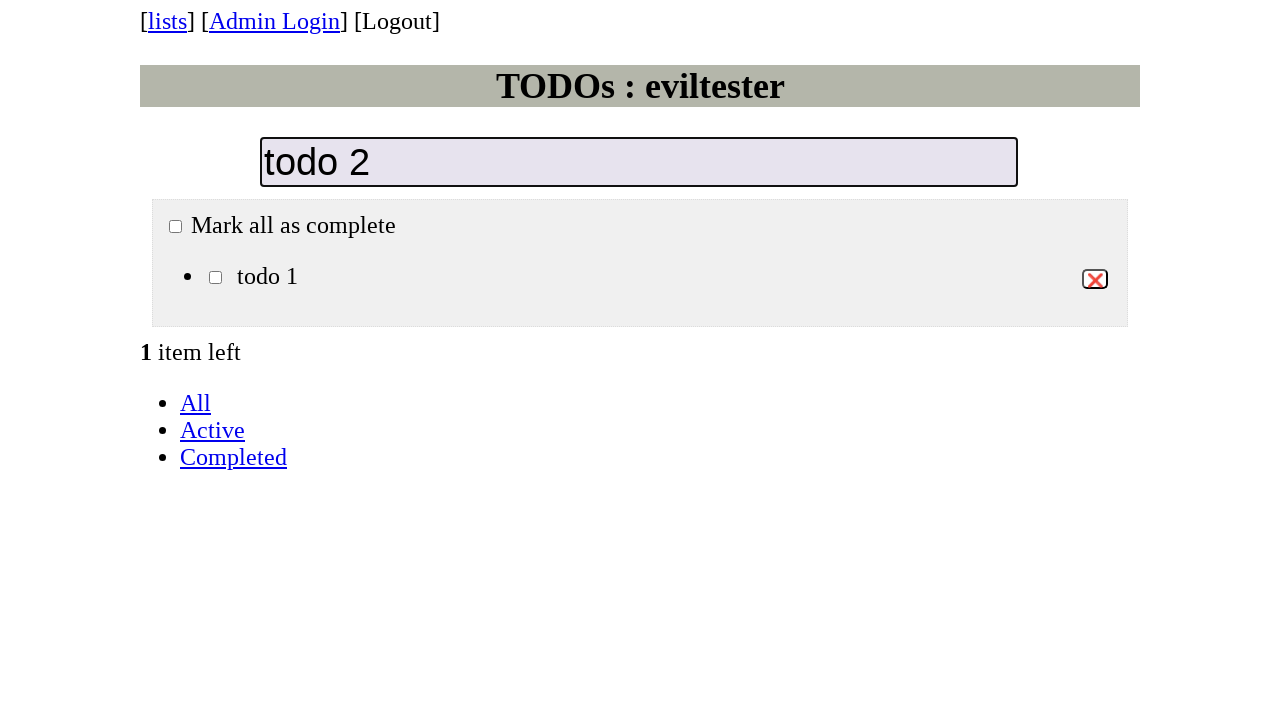

Pressed Enter to add second todo item on input.new-todo
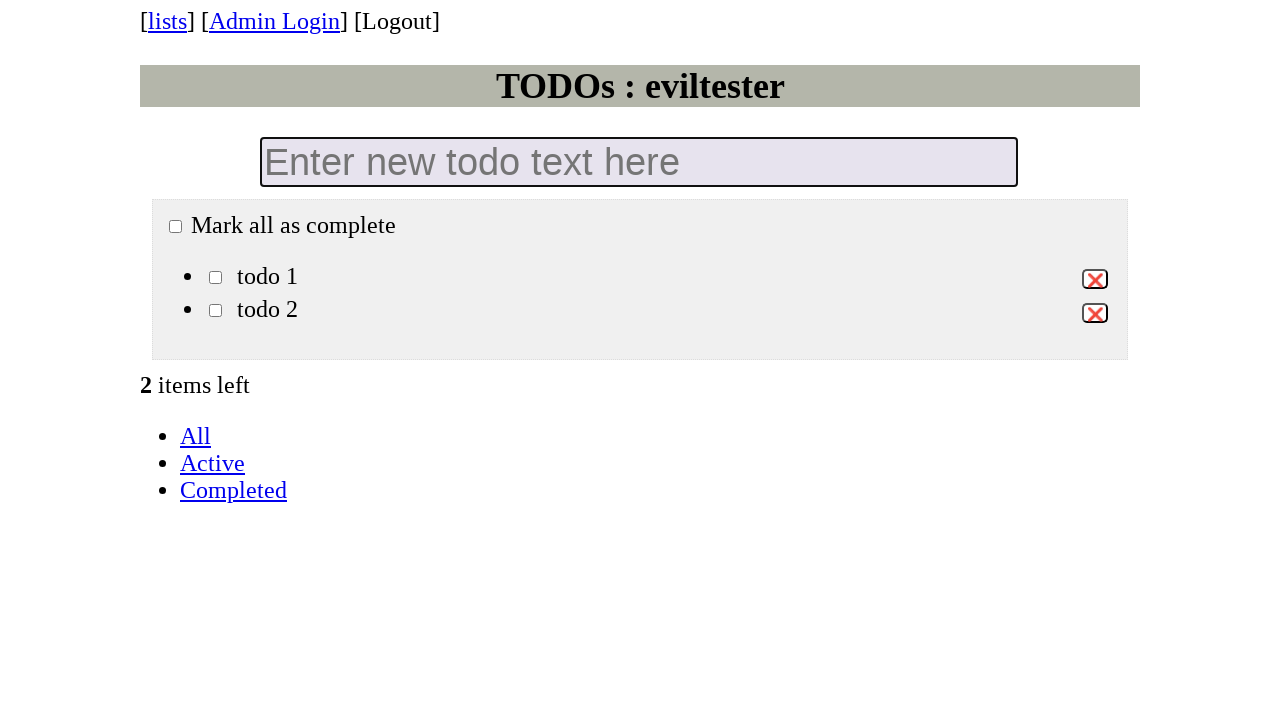

Filled new todo input with 'todo 3' on input.new-todo
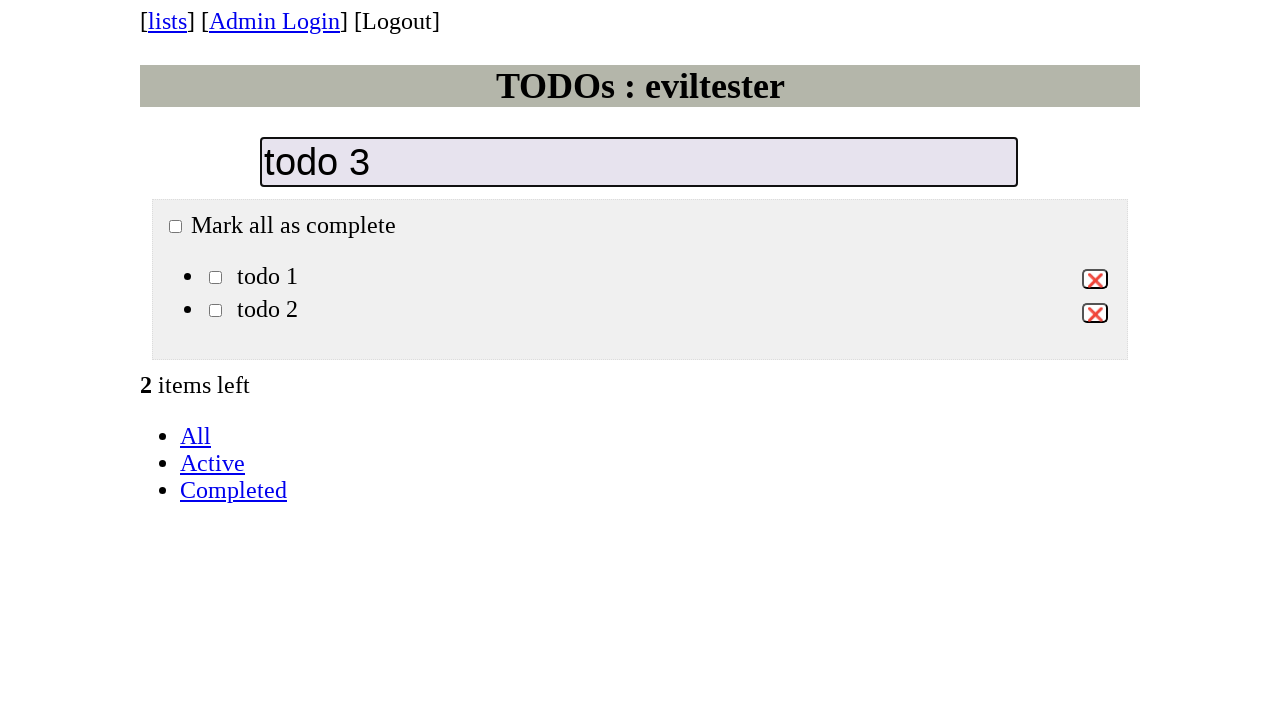

Pressed Enter to add third todo item on input.new-todo
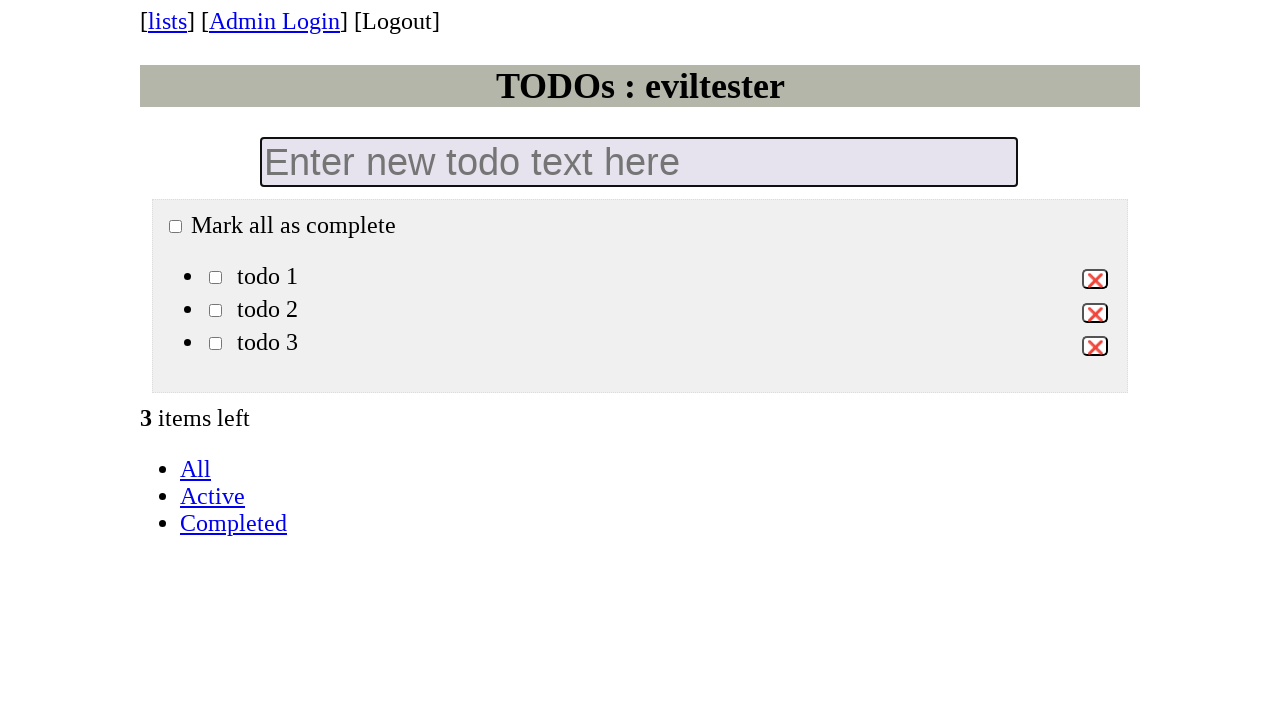

Waited for todo list checkboxes to be present
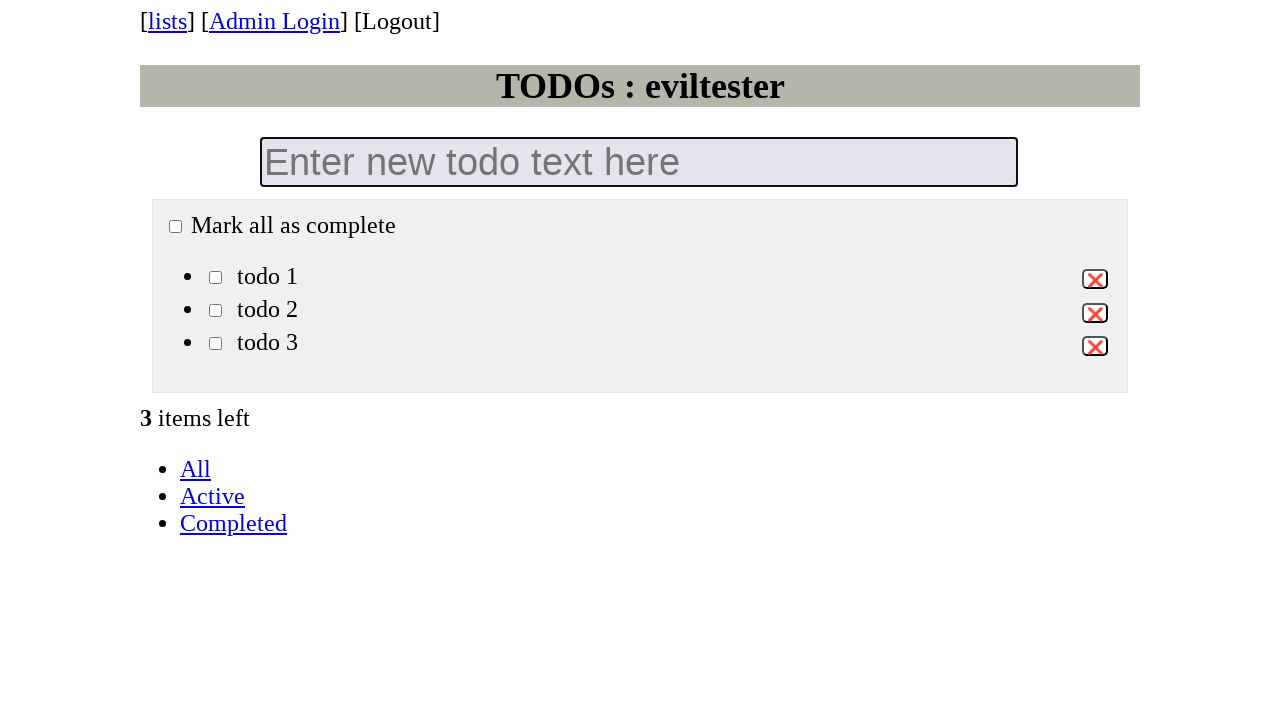

Located all checkbox elements in todo list
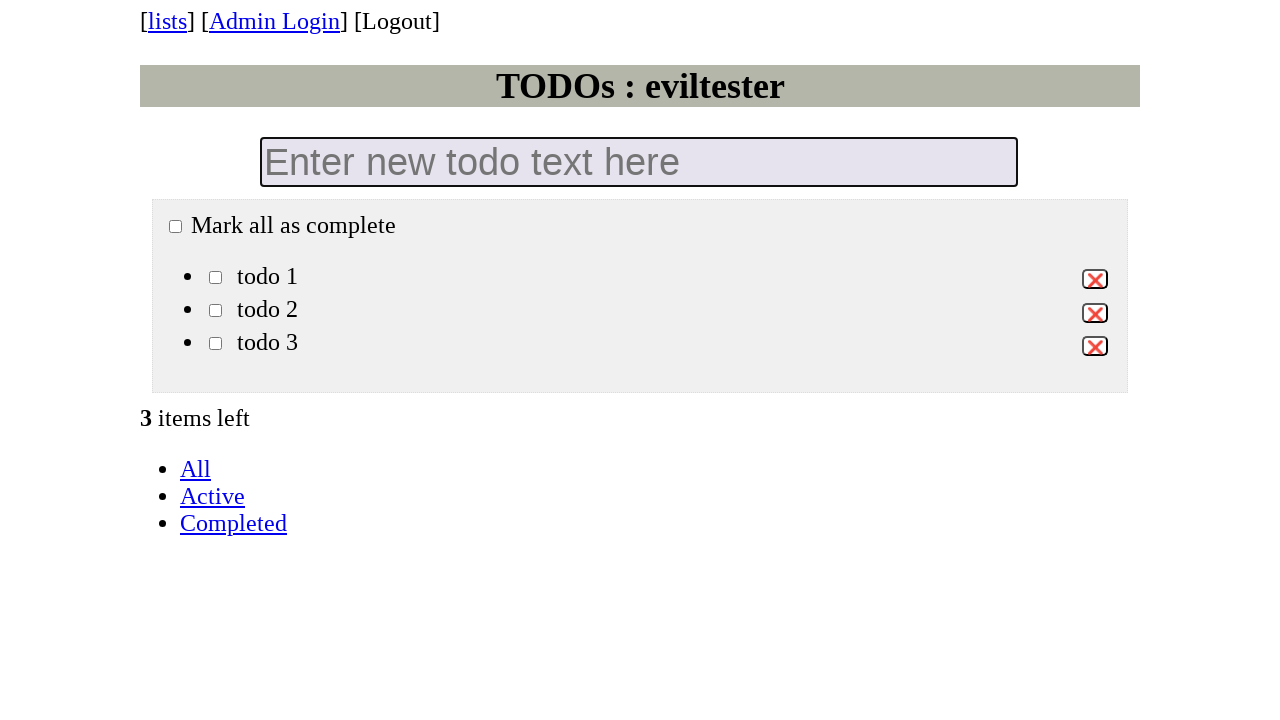

Verified that exactly 3 checkboxes are present
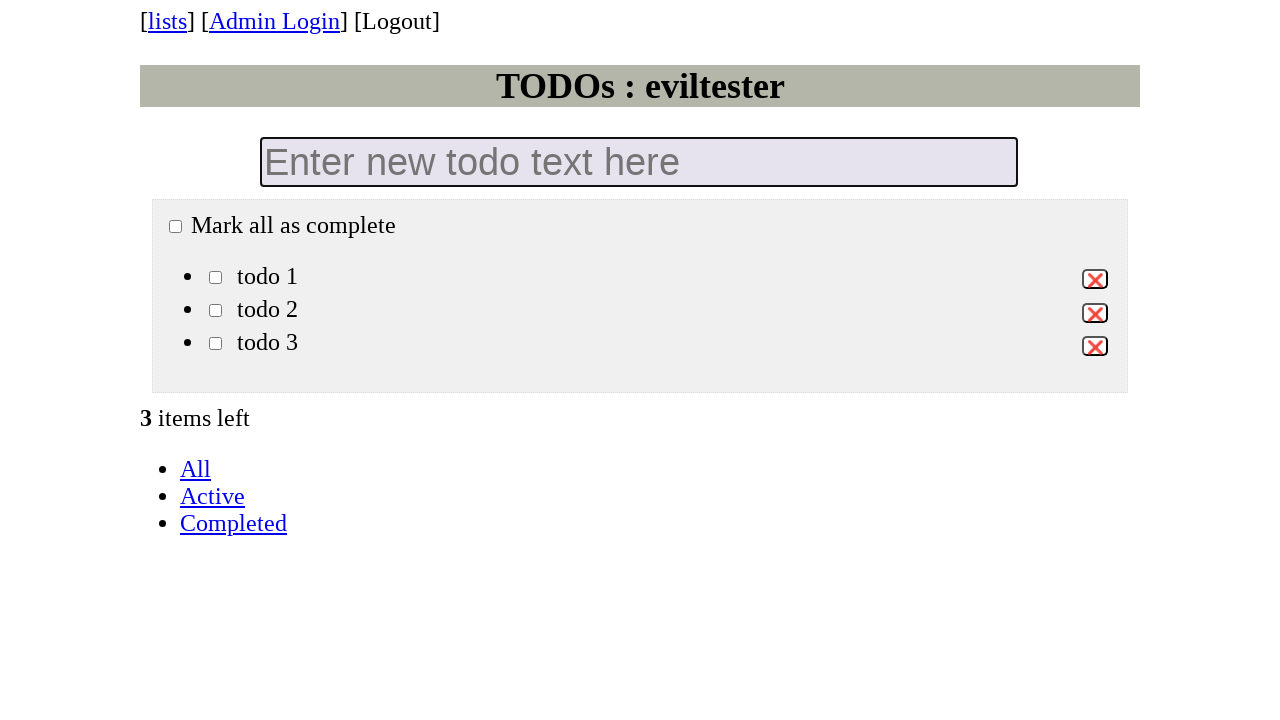

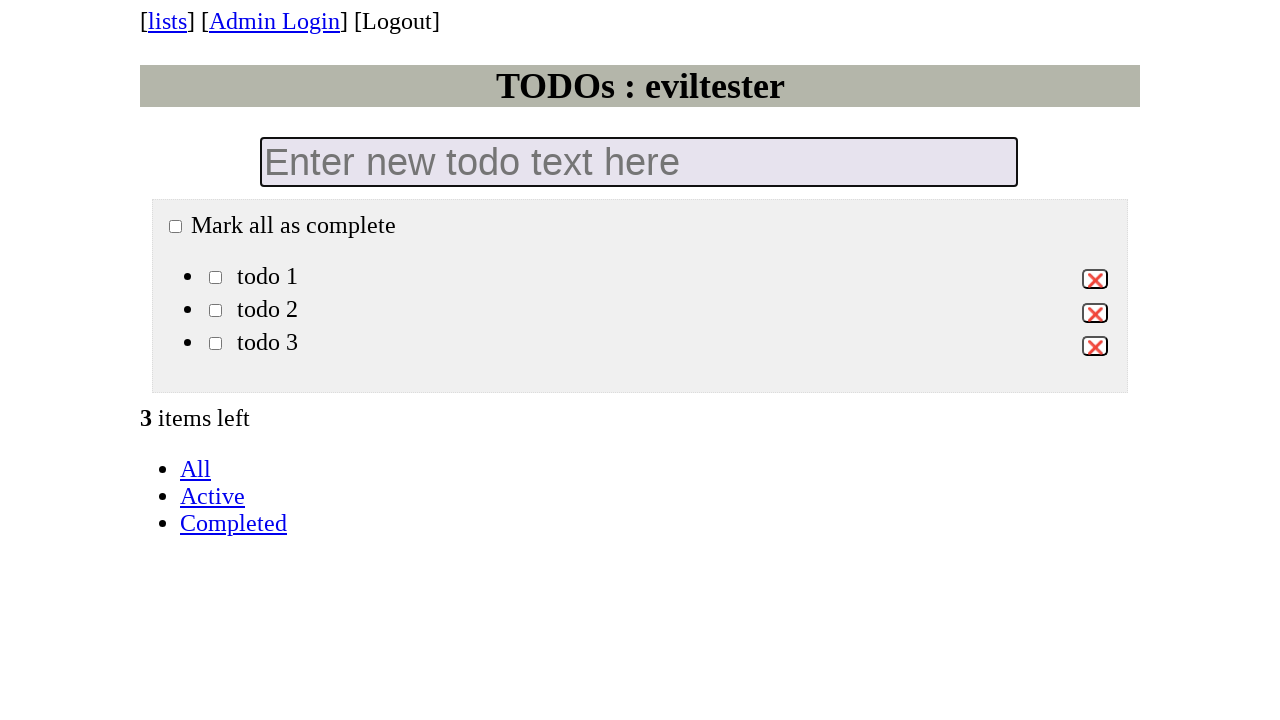